Tests browser navigation and form interactions on the-internet.herokuapp.com by clicking on Inputs page to enter a number, then navigating back to test Checkboxes page by clicking and verifying checkbox selection state.

Starting URL: https://the-internet.herokuapp.com/

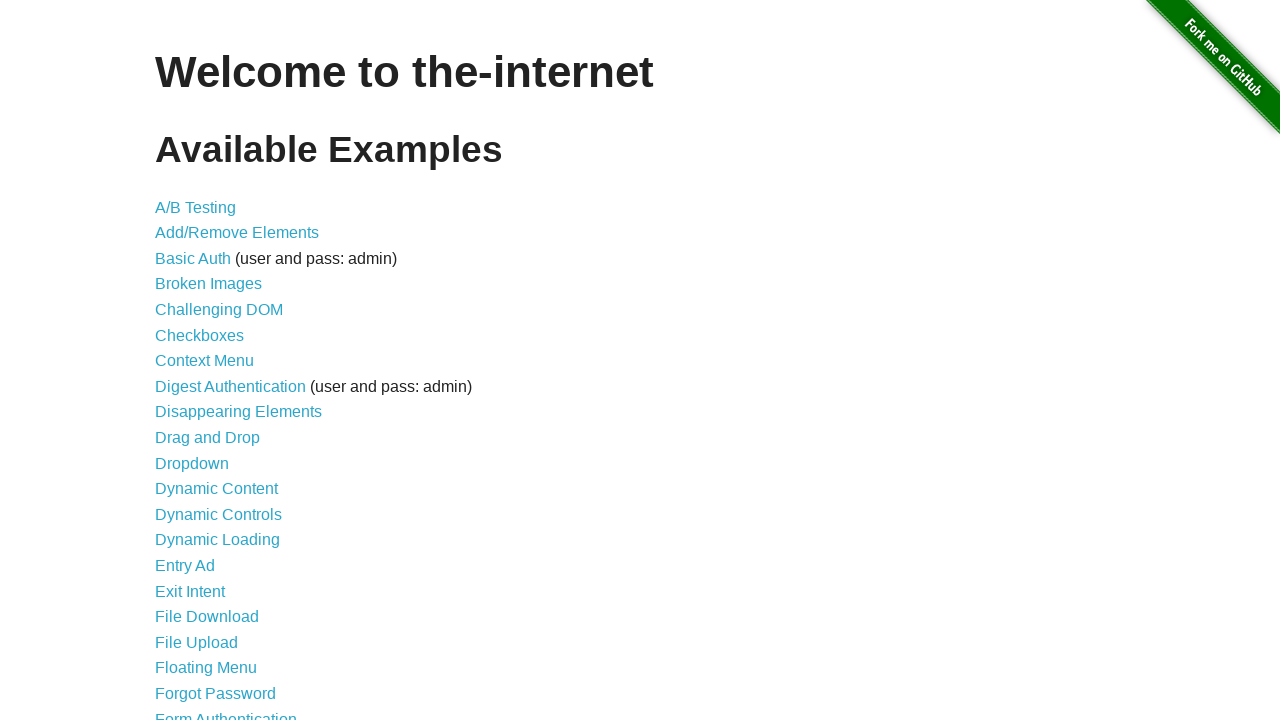

Set viewport size to 1000x400
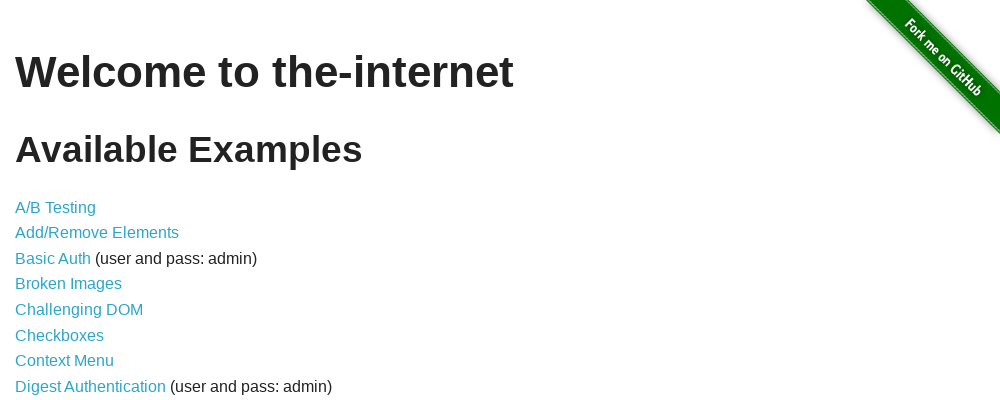

Clicked on Inputs link at (36, 201) on text=Inputs
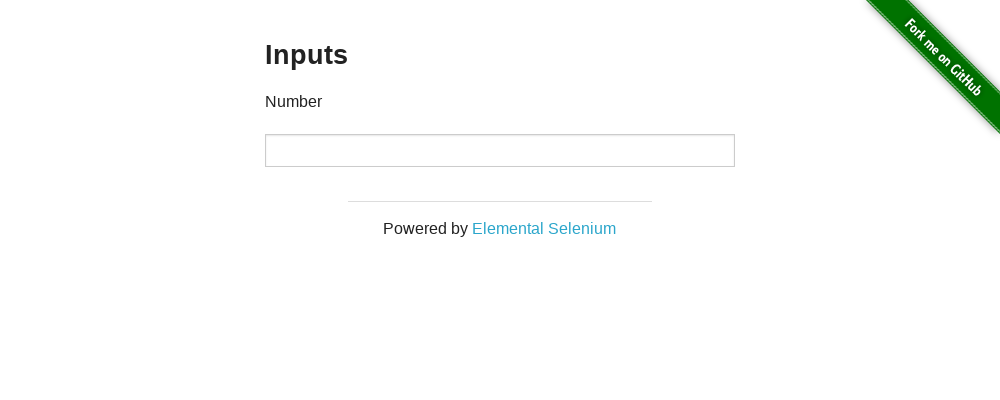

Entered number 1222 in the number input field on input[type='number']
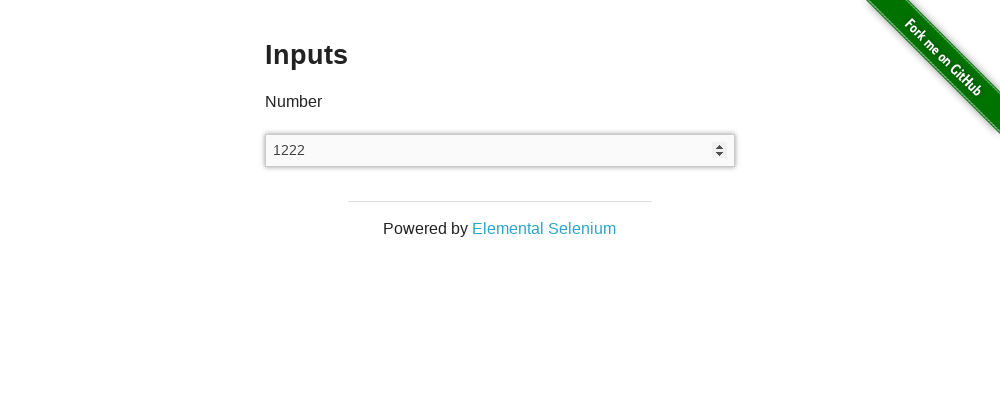

Reloaded the page
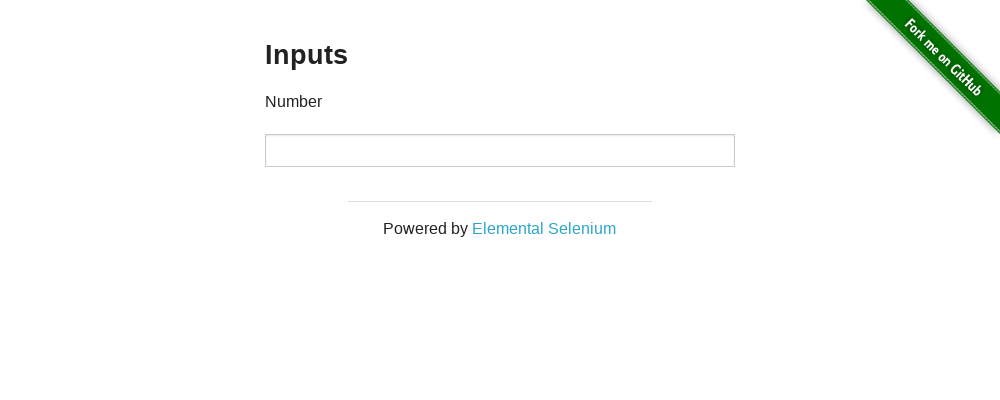

Navigated back to previous page
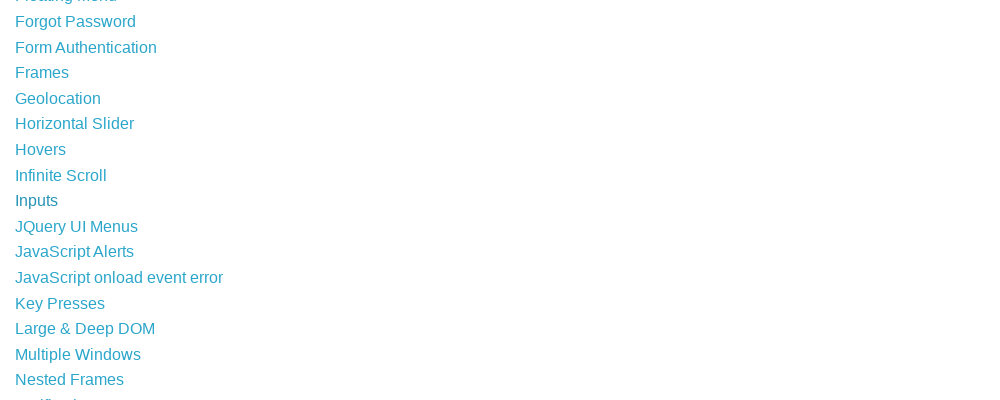

Clicked on Checkboxes link at (60, 200) on text=Checkboxes
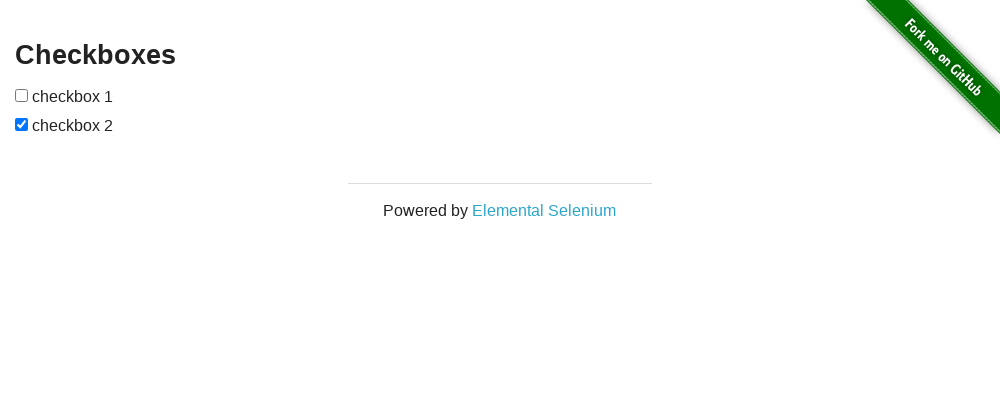

Located the first checkbox element
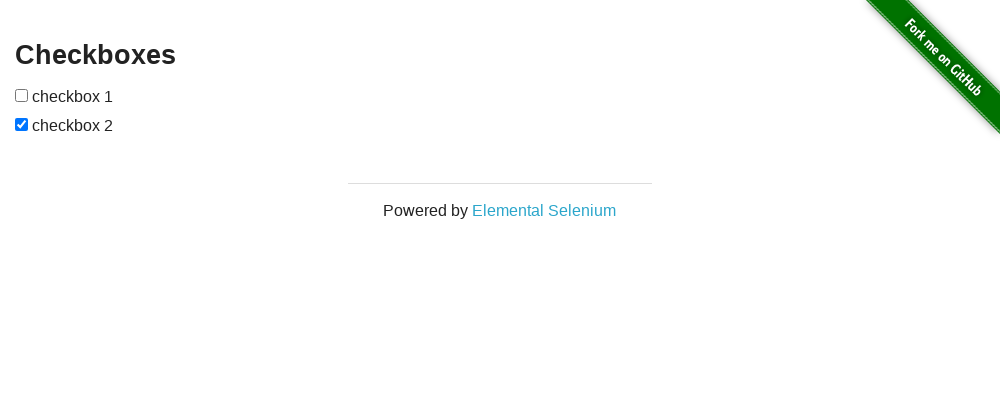

Checked initial checkbox selection state
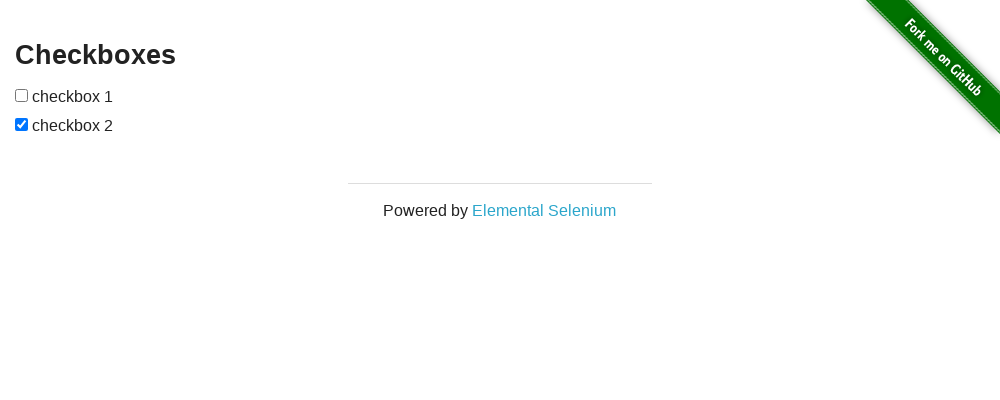

Clicked the checkbox to toggle its state at (22, 95) on #checkboxes input >> nth=0
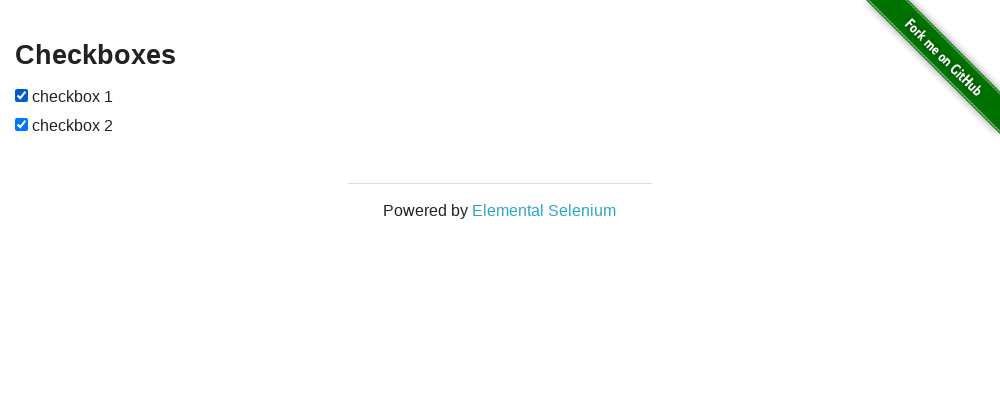

Verified checkbox selection state after clicking
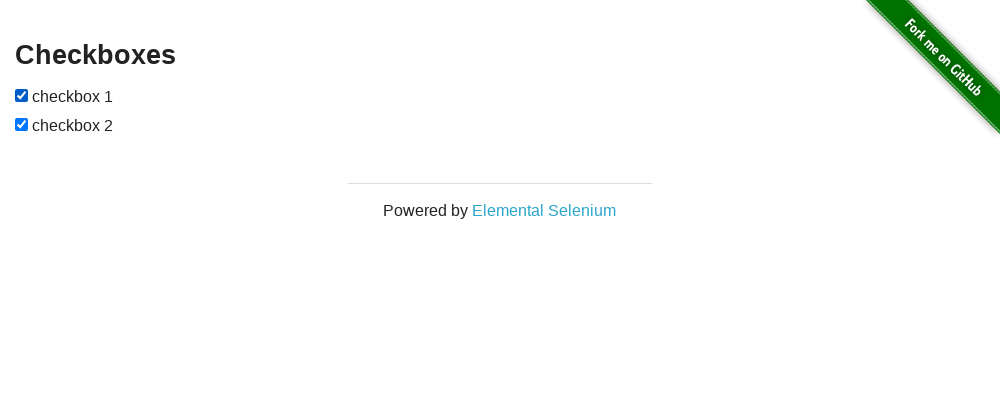

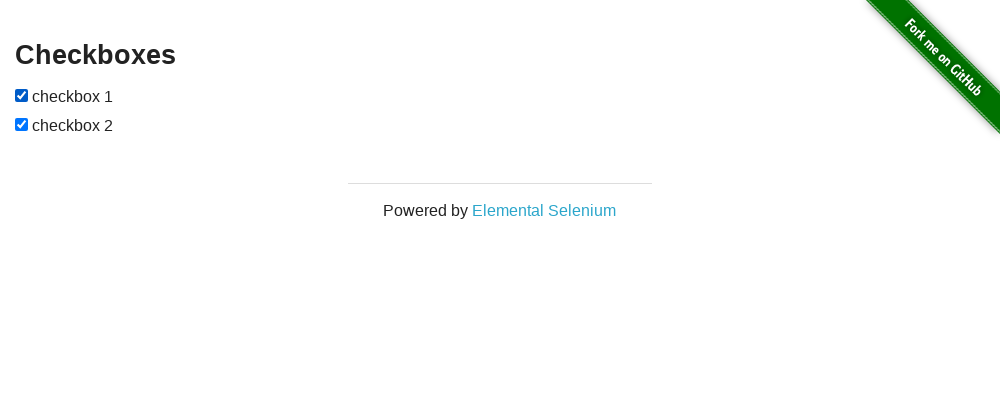